Navigates to kentxxq.com website and waits for the page to load, verifying the page is accessible.

Starting URL: https://kentxxq.com

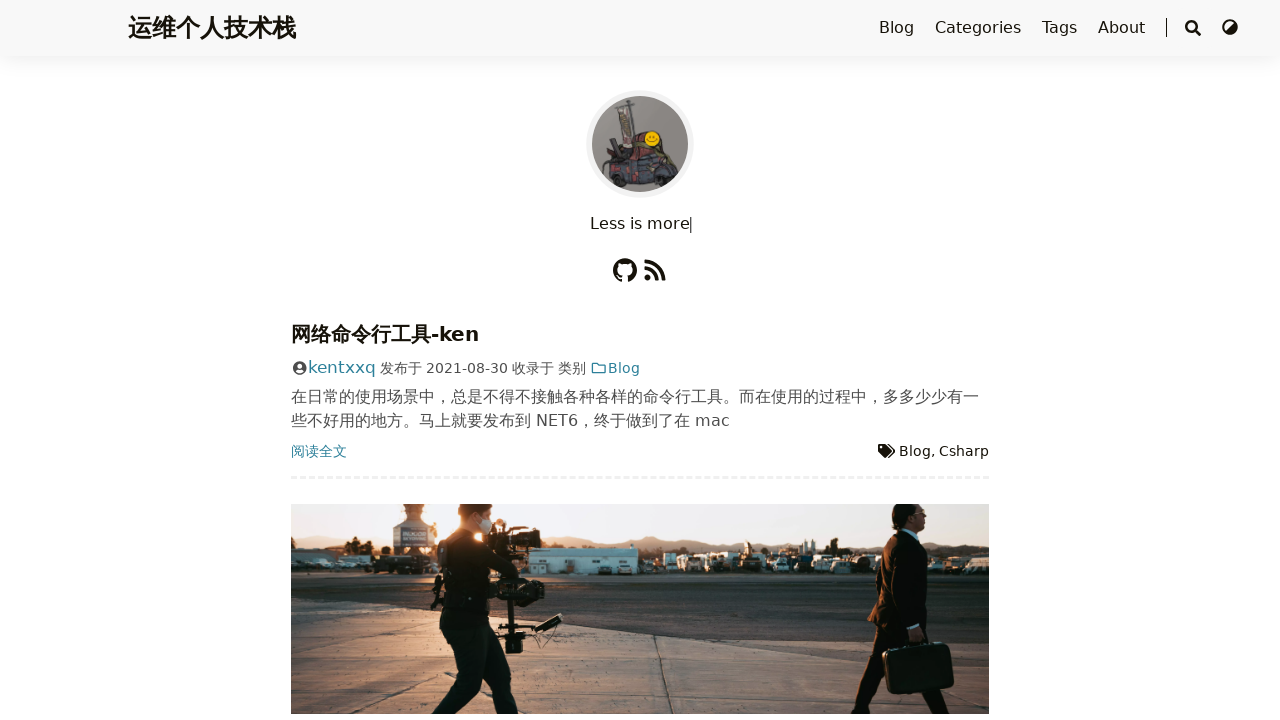

Navigated to https://kentxxq.com
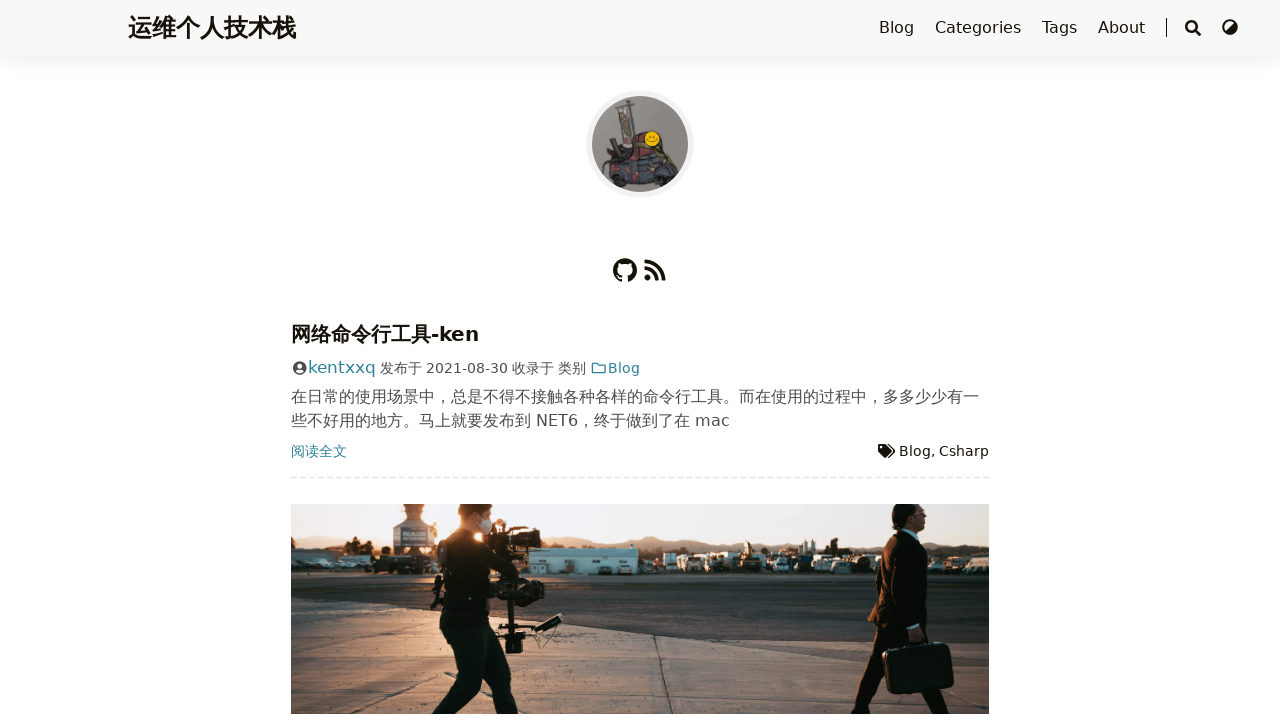

Page DOM content loaded
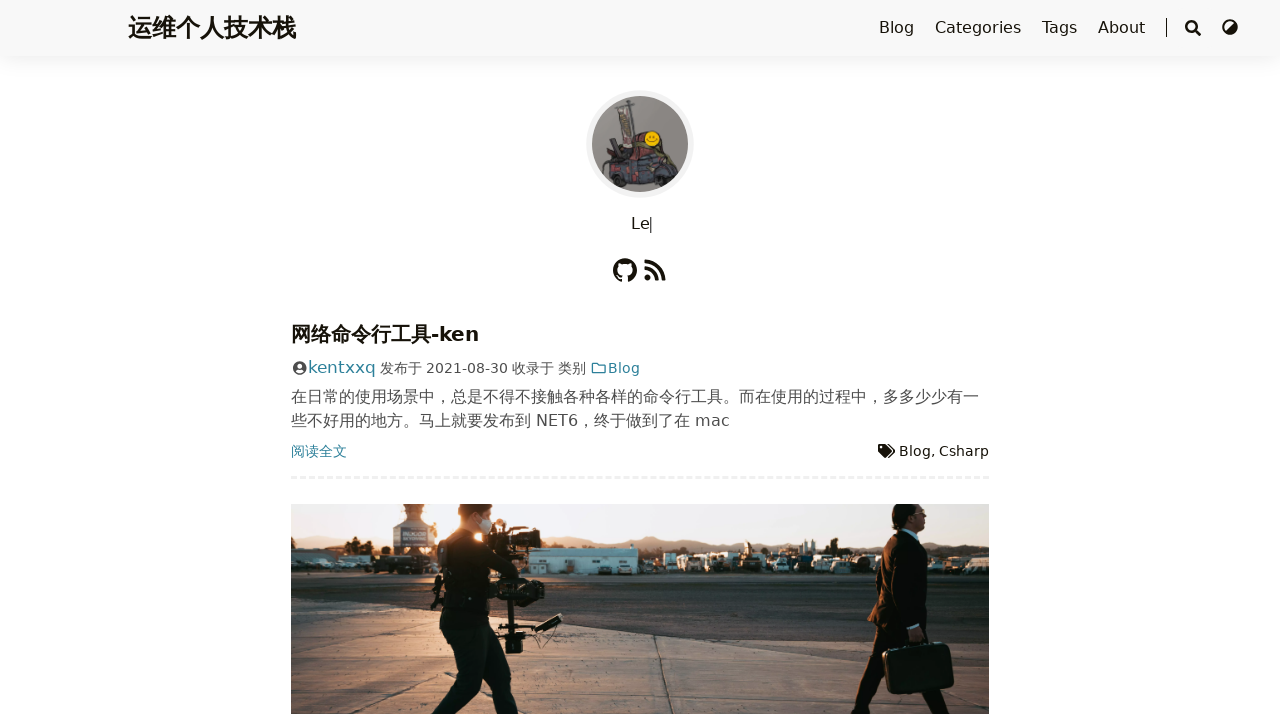

Header element found, page is accessible
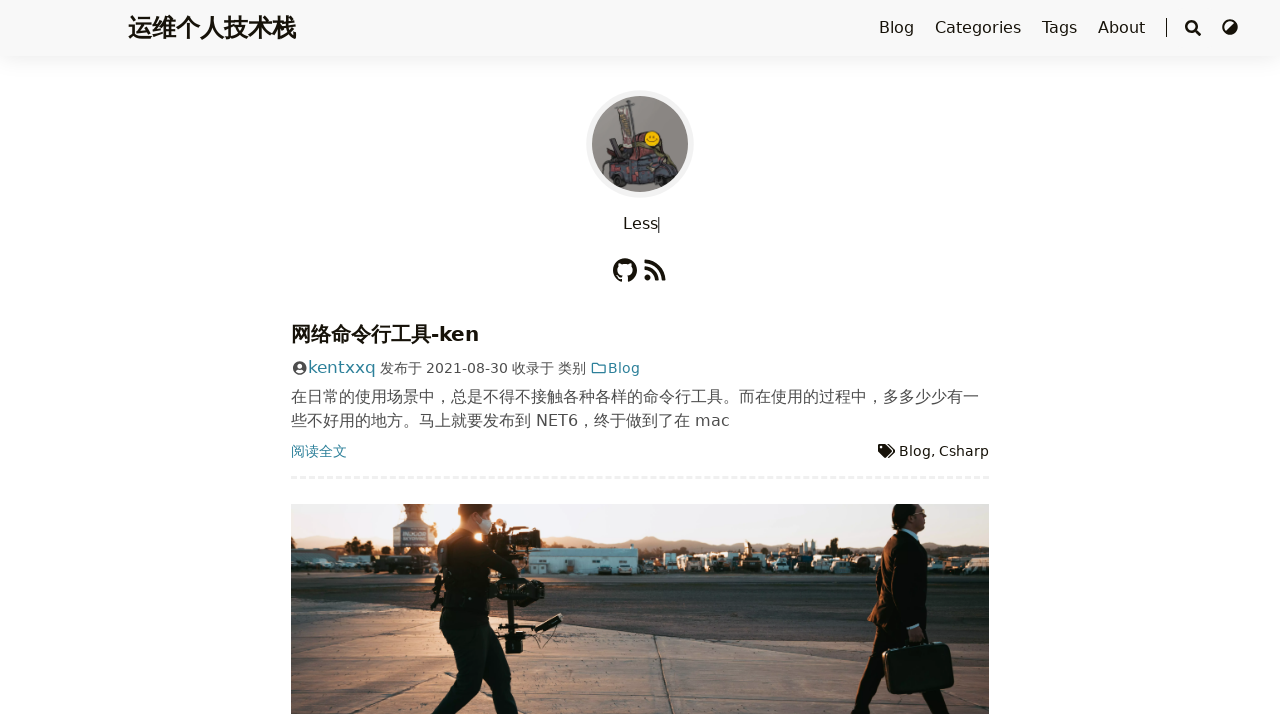

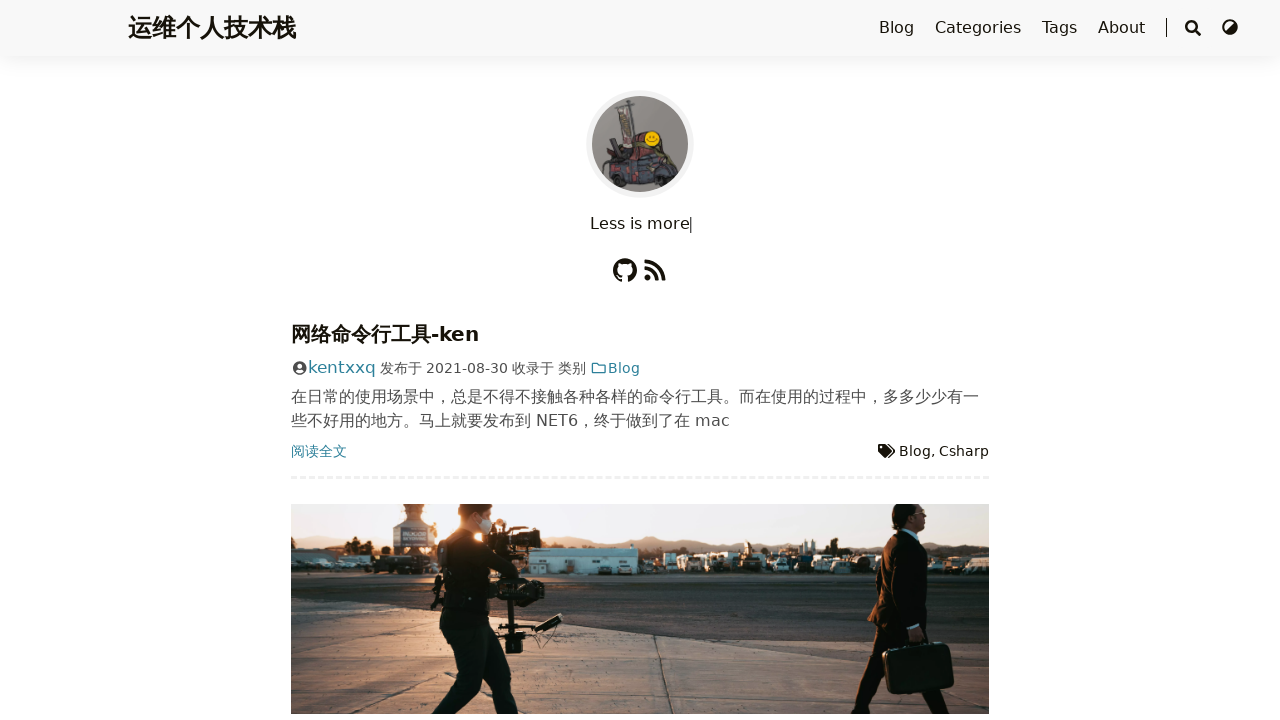